Tests the brute-force simulator by entering a 4-digit PIN and clicking the execute button to interact with the PIN verification form

Starting URL: https://gentritks.github.io/brute-force-simulator/

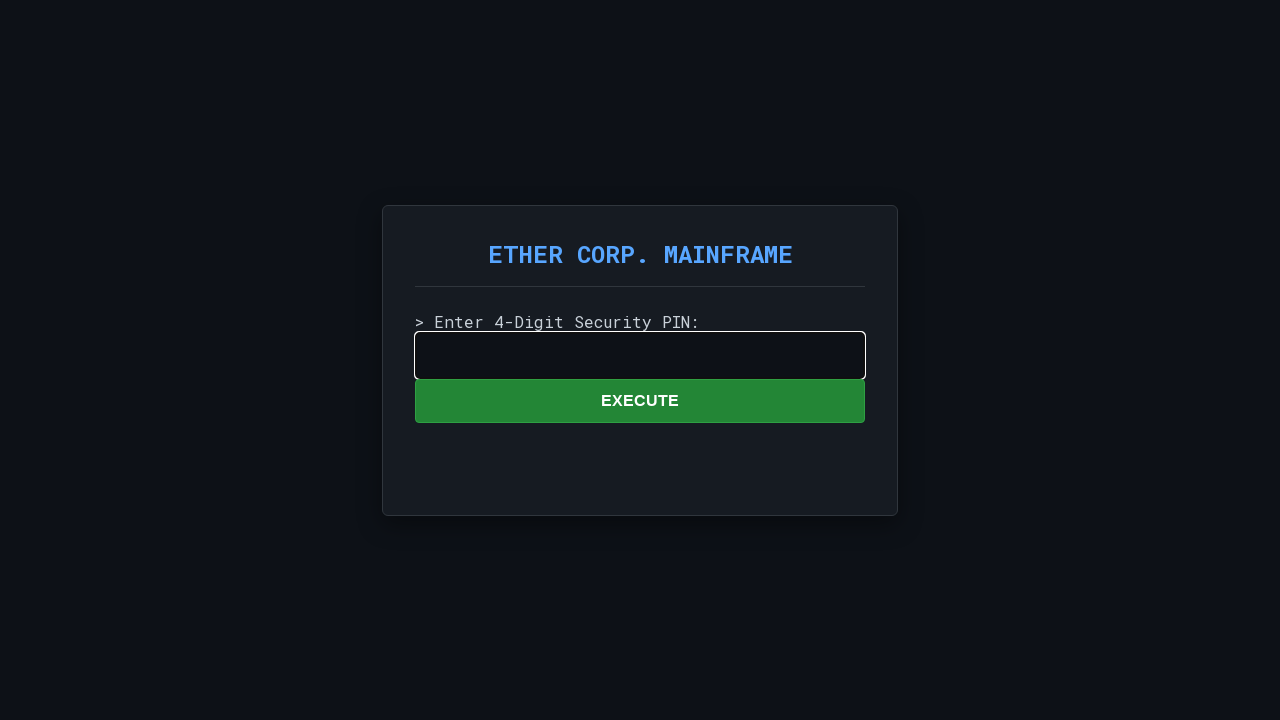

Filled PIN input field with 4-digit PIN '1234' on input[type='text'], input[type='password'], input[type='number']
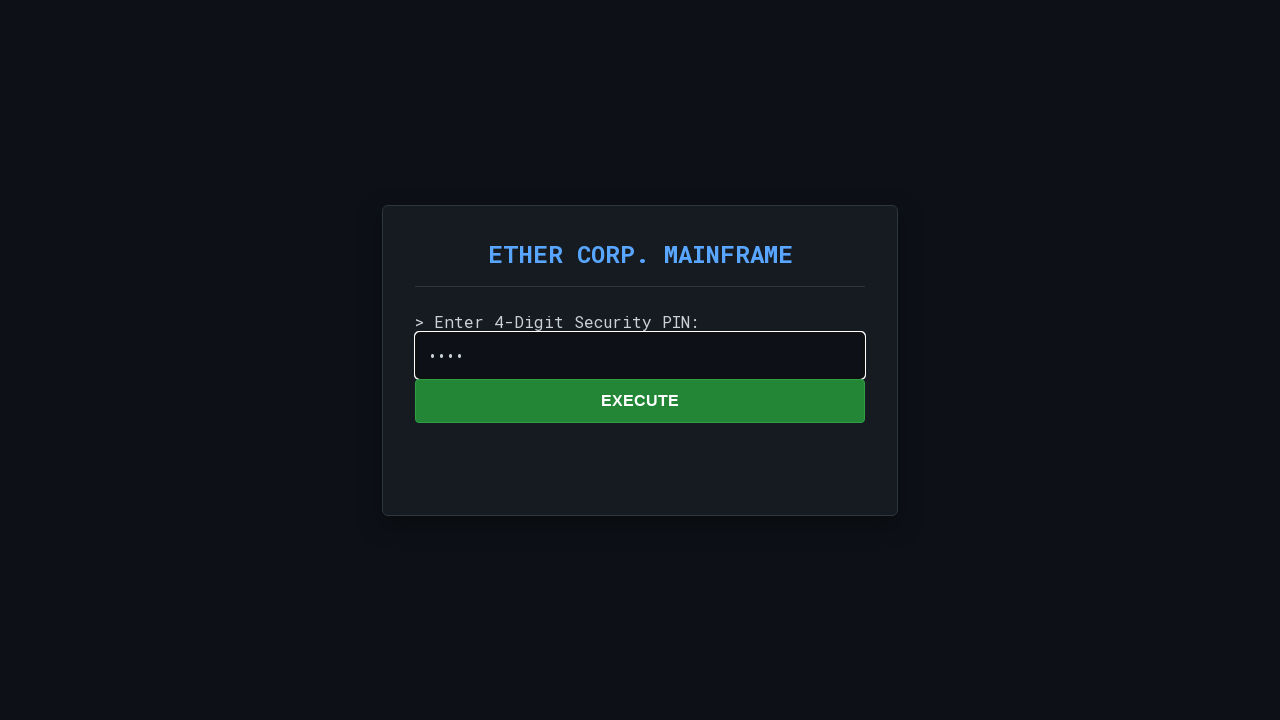

Clicked the EXECUTE button to submit PIN for verification at (640, 400) on button:has-text('EXECUTE'), input[type='submit'], button[type='submit']
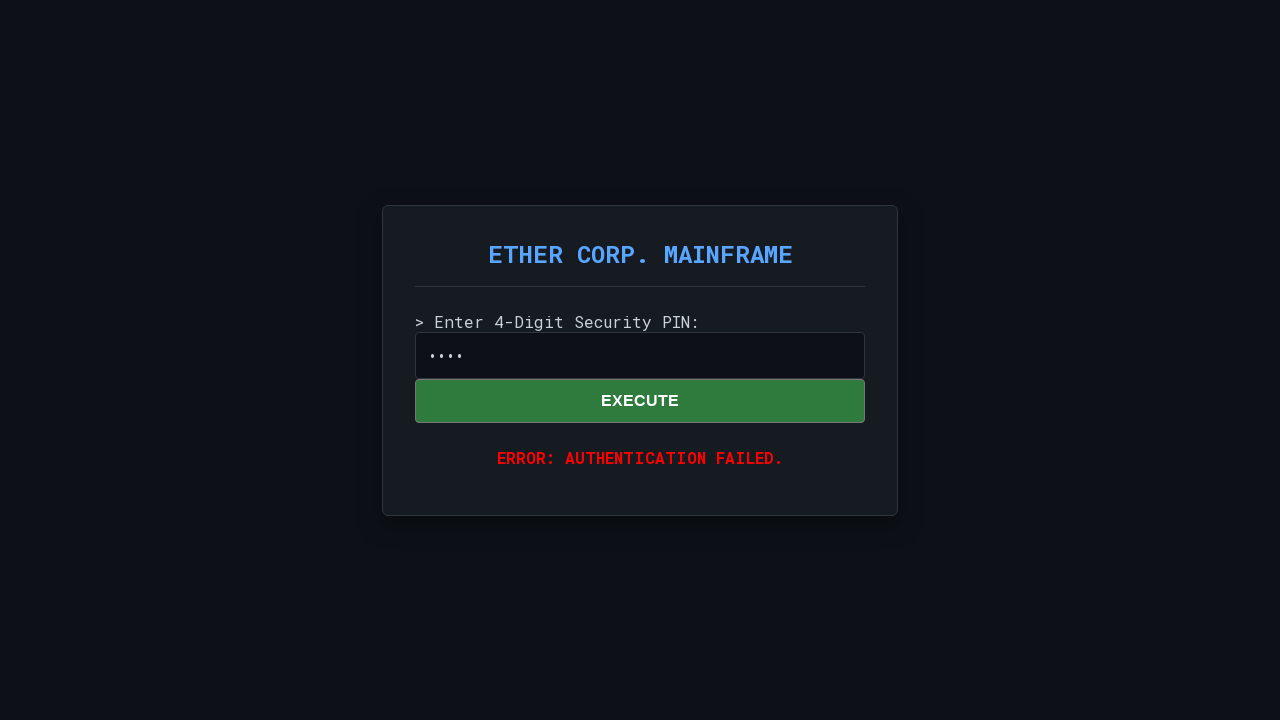

Waited for page response after PIN submission
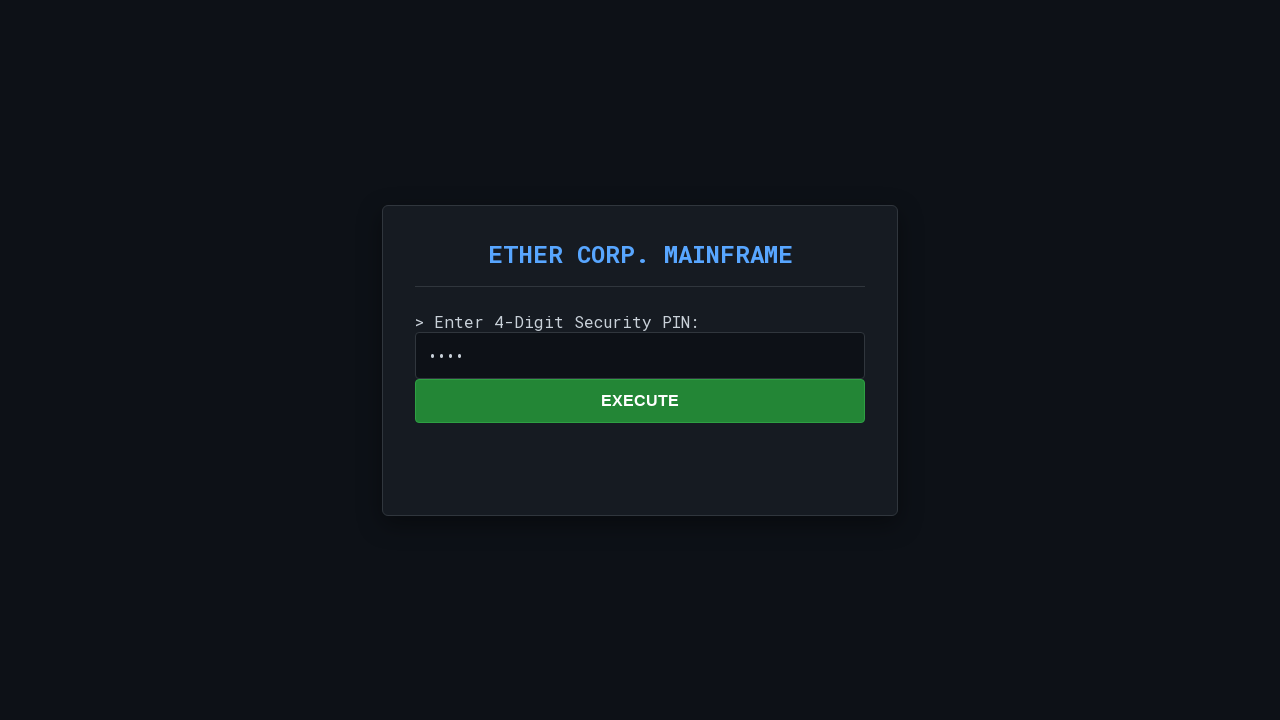

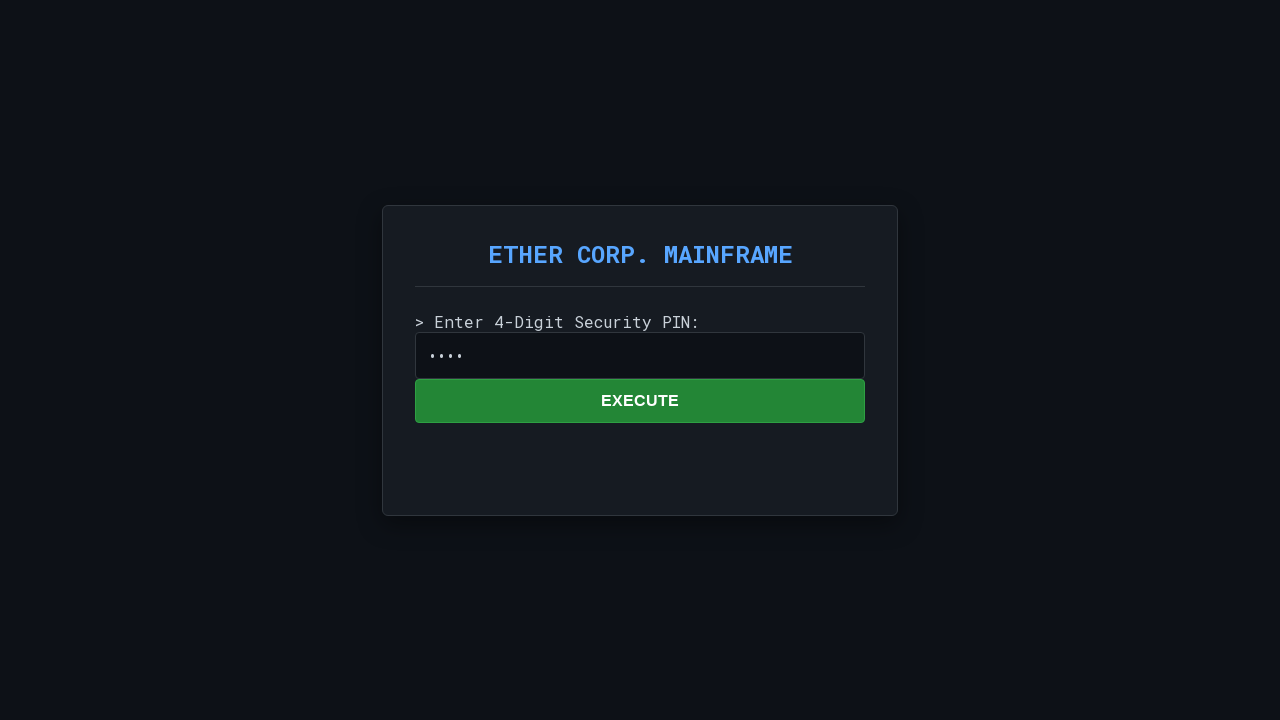